Tests drag and drop functionality by dragging an element from one column to another

Starting URL: https://the-internet.herokuapp.com/drag_and_drop

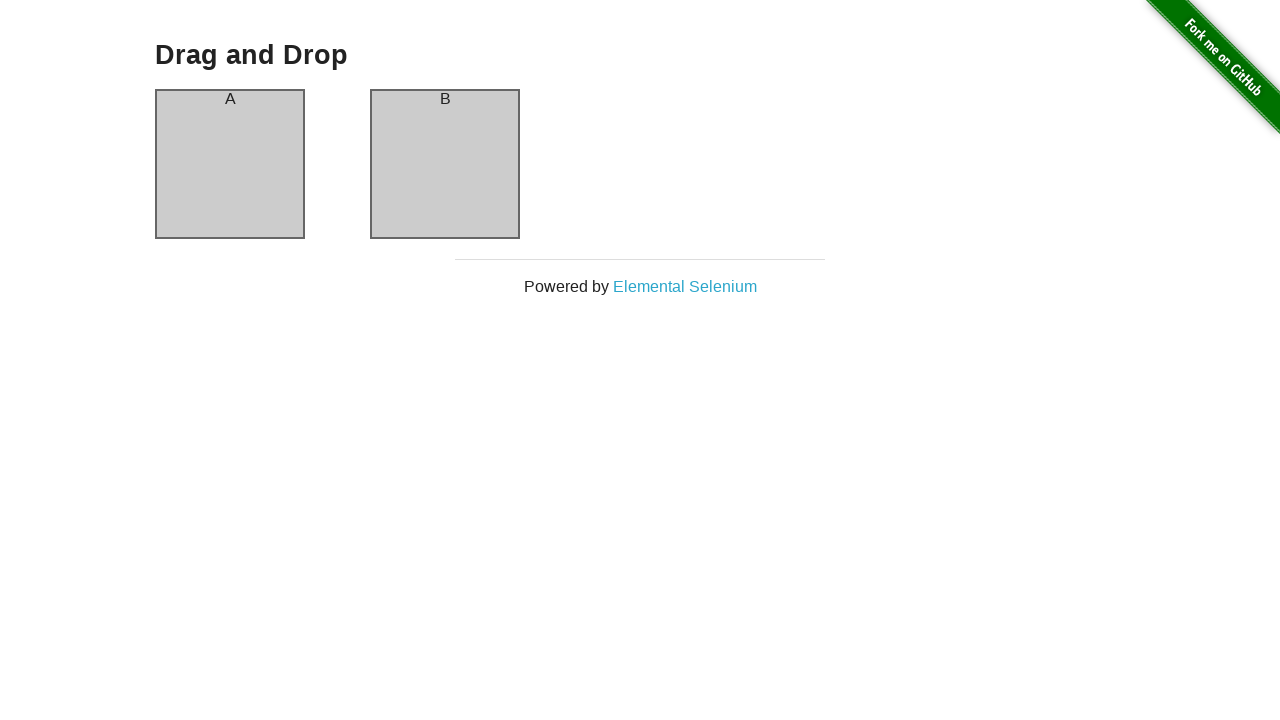

Located source column element for drag operation
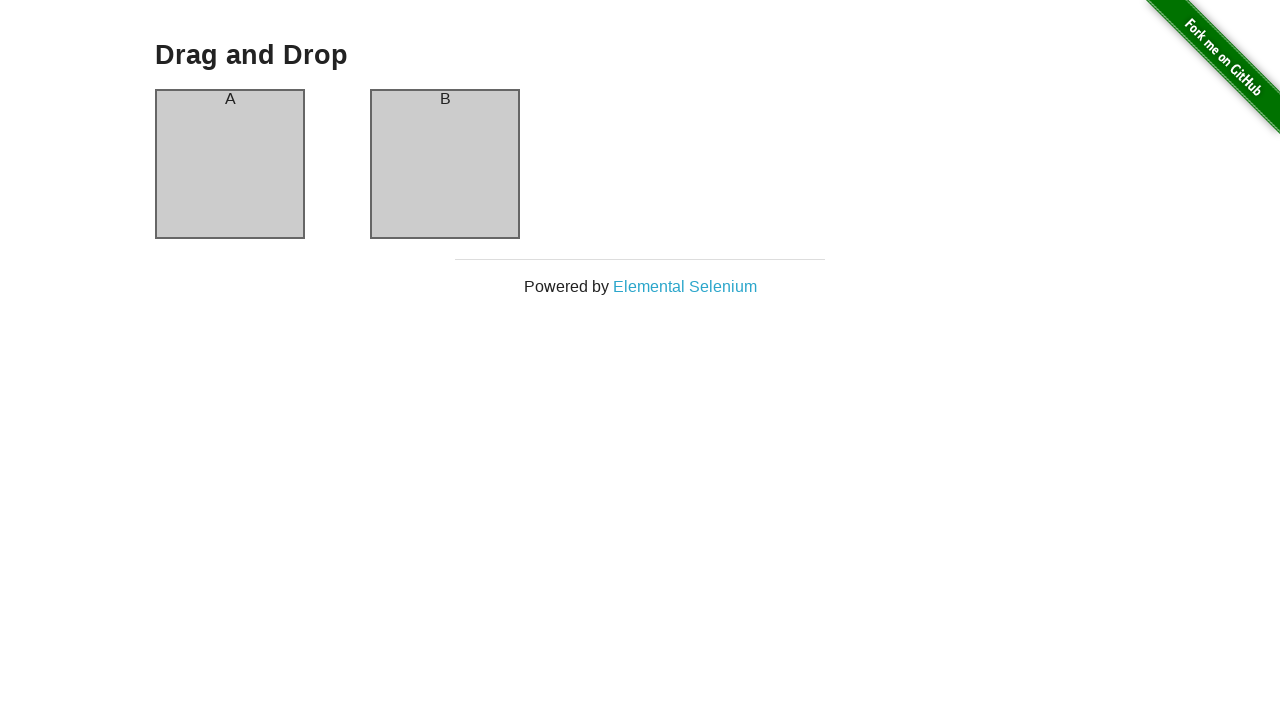

Located destination column element for drop operation
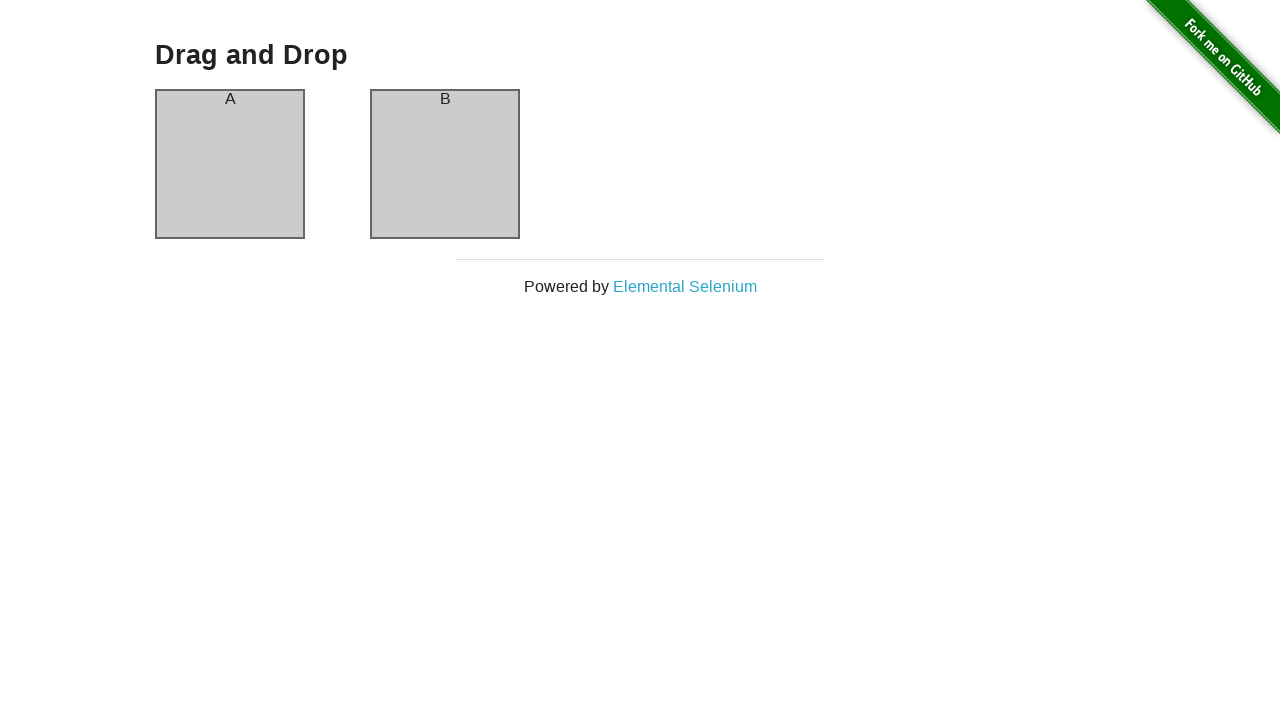

Dragged element from first column to second column at (445, 164)
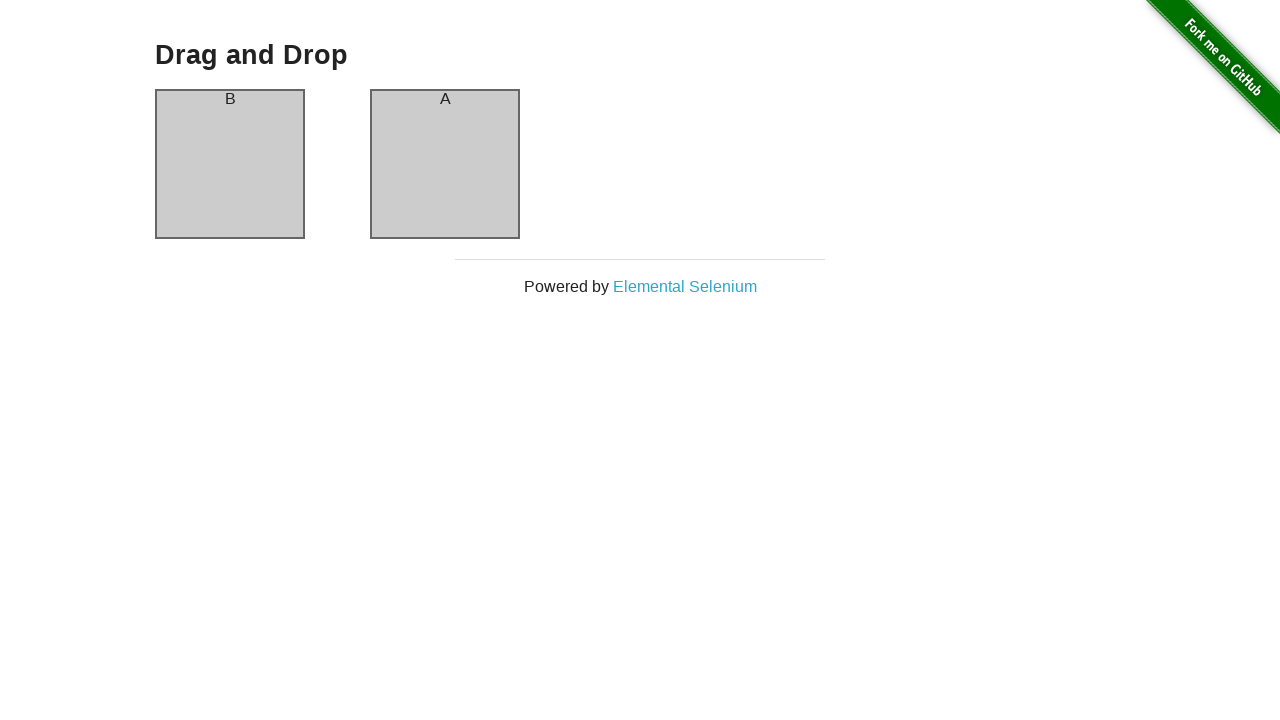

Waited for drag and drop operation to complete
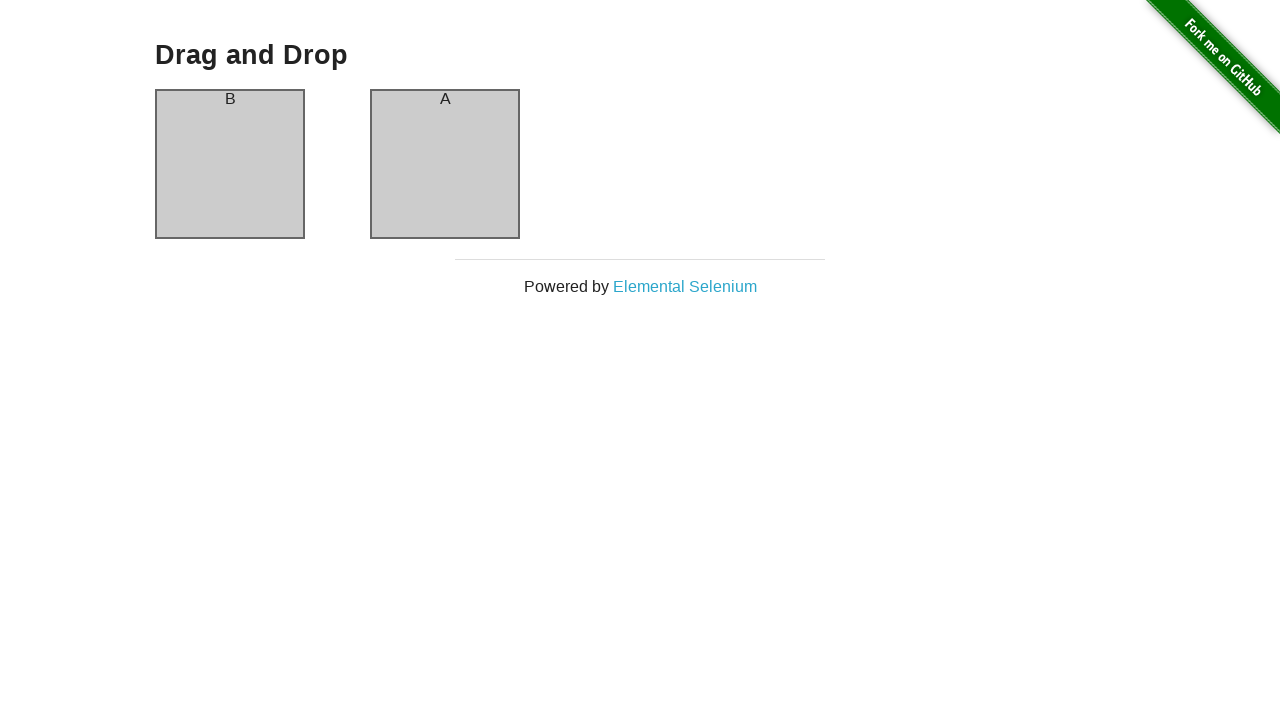

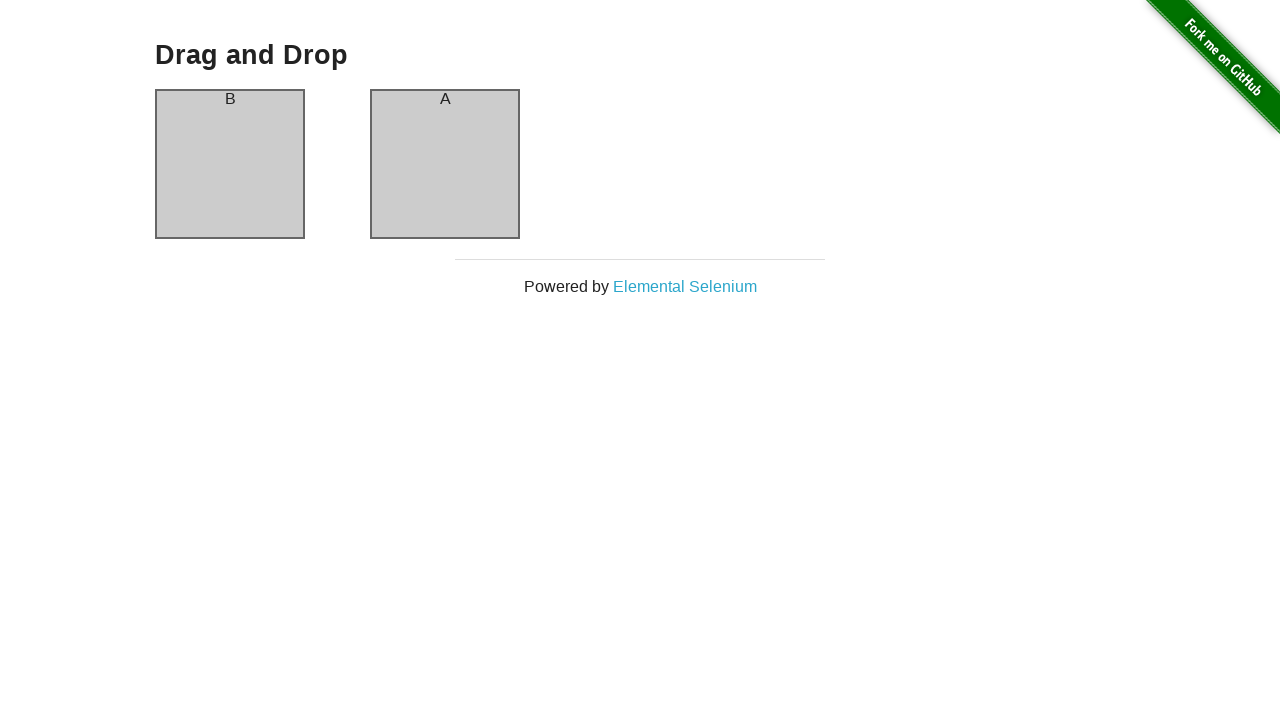